Navigates to a page, clicks a link identified by a calculated mathematical value, then fills out a form with personal information (first name, last name, city, country) and submits it.

Starting URL: http://suninjuly.github.io/find_link_text

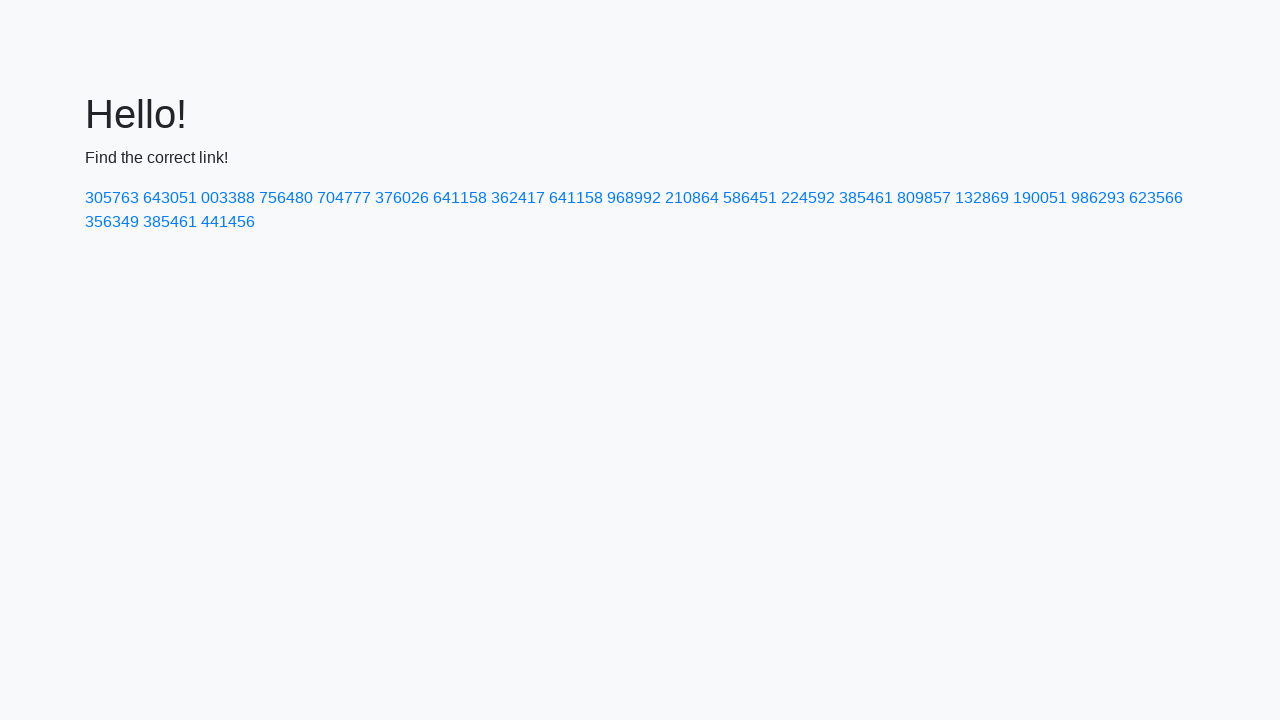

Clicked link with calculated text value '224592' at (808, 198) on a:text-is('224592')
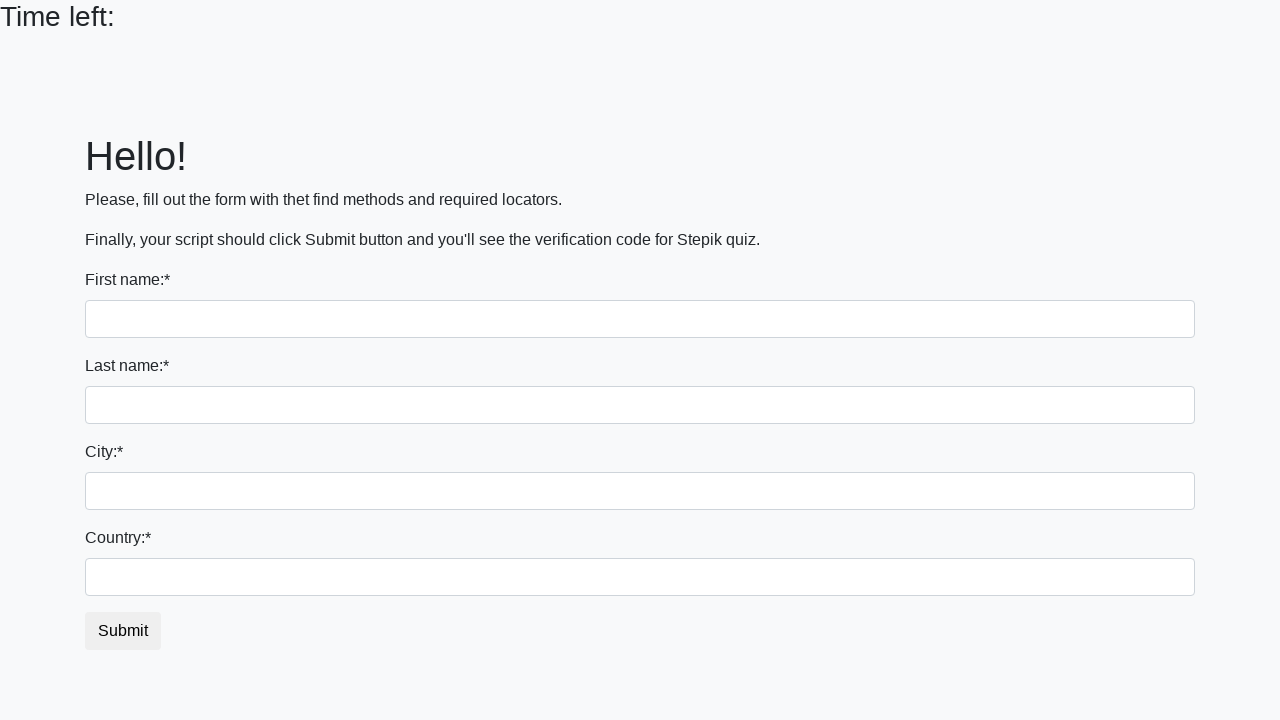

Filled in first name field with 'Ivan' on input >> nth=0
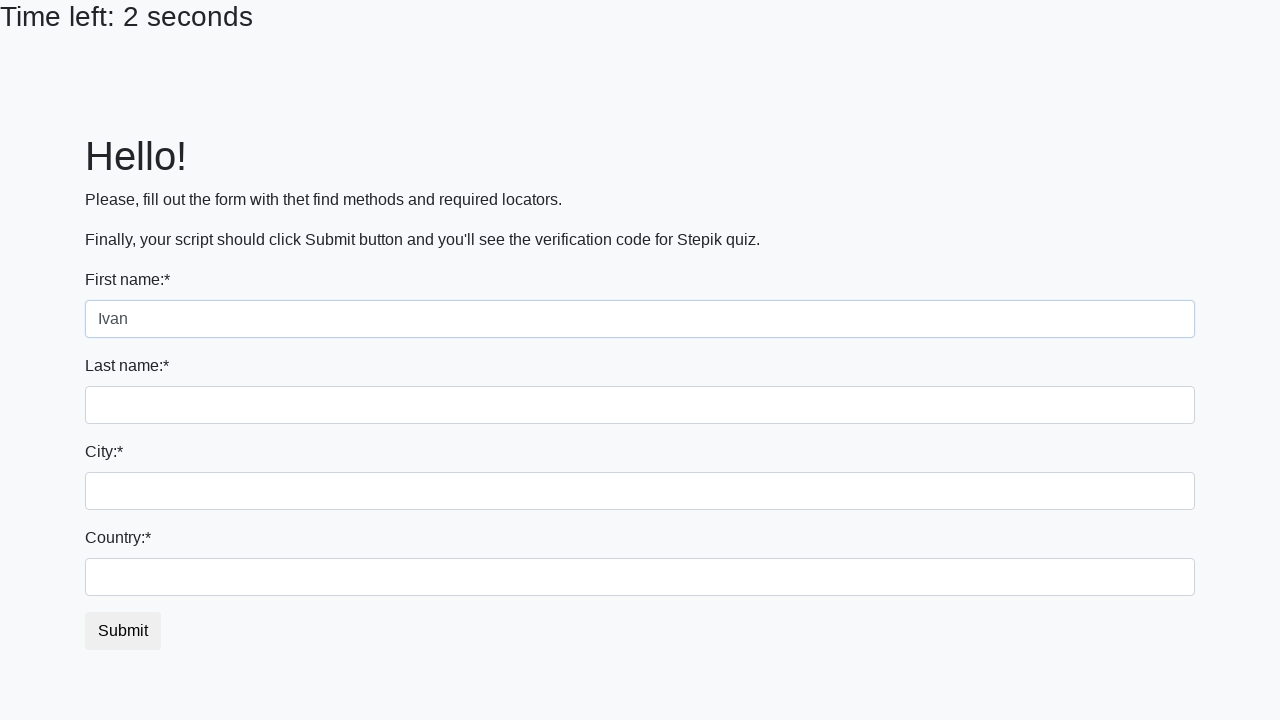

Filled in last name field with 'Petrov' on input[name='last_name']
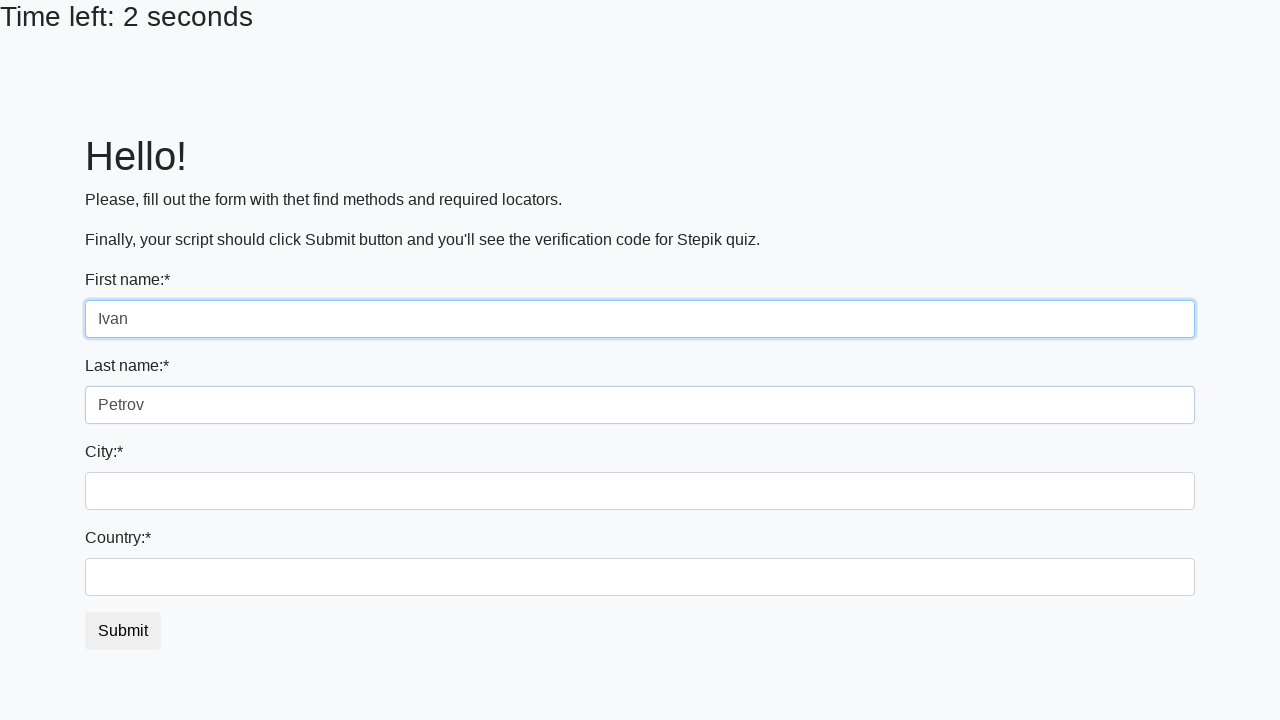

Filled in city field with 'Smolensk' on .city
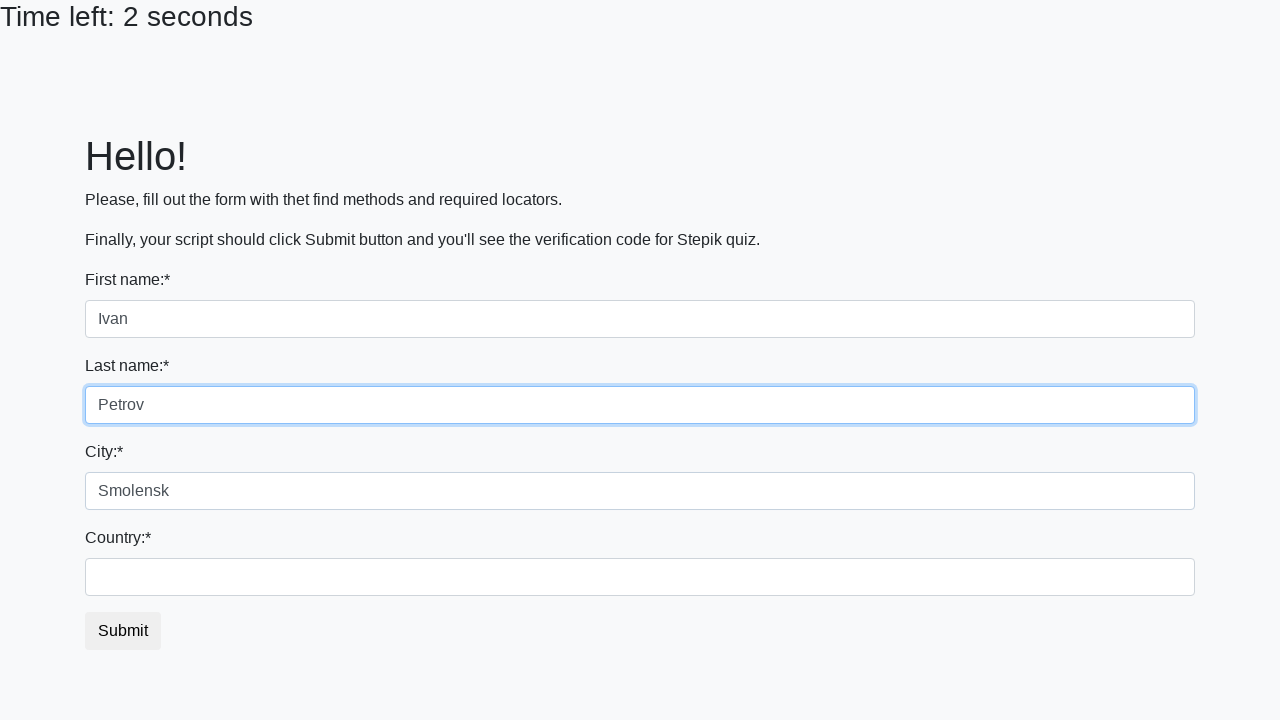

Filled in country field with 'Russia' on #country
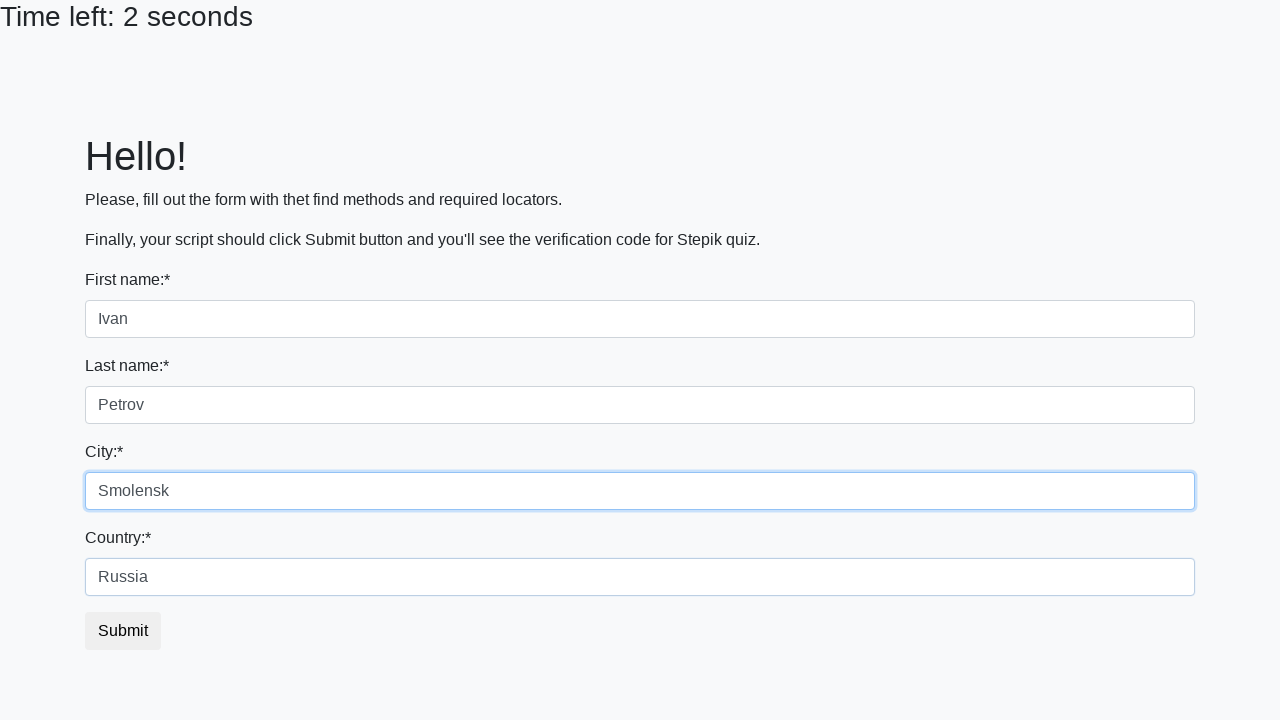

Clicked submit button to submit the form at (123, 631) on button.btn
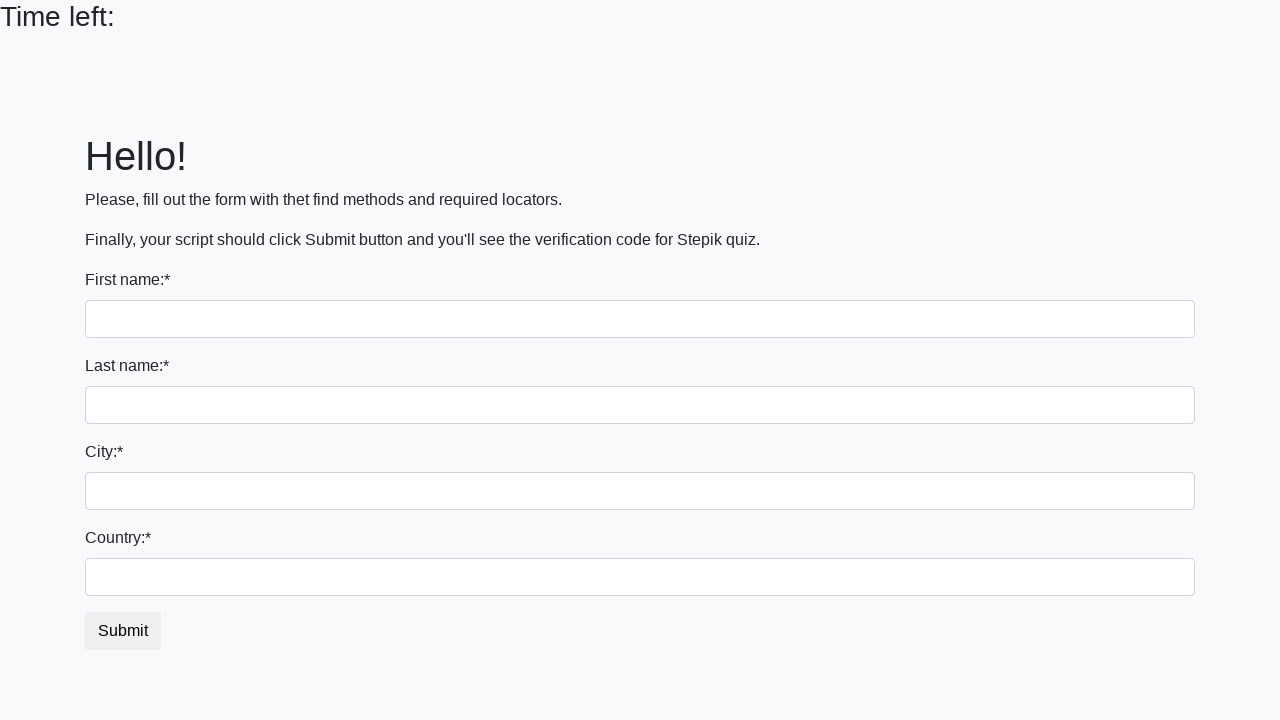

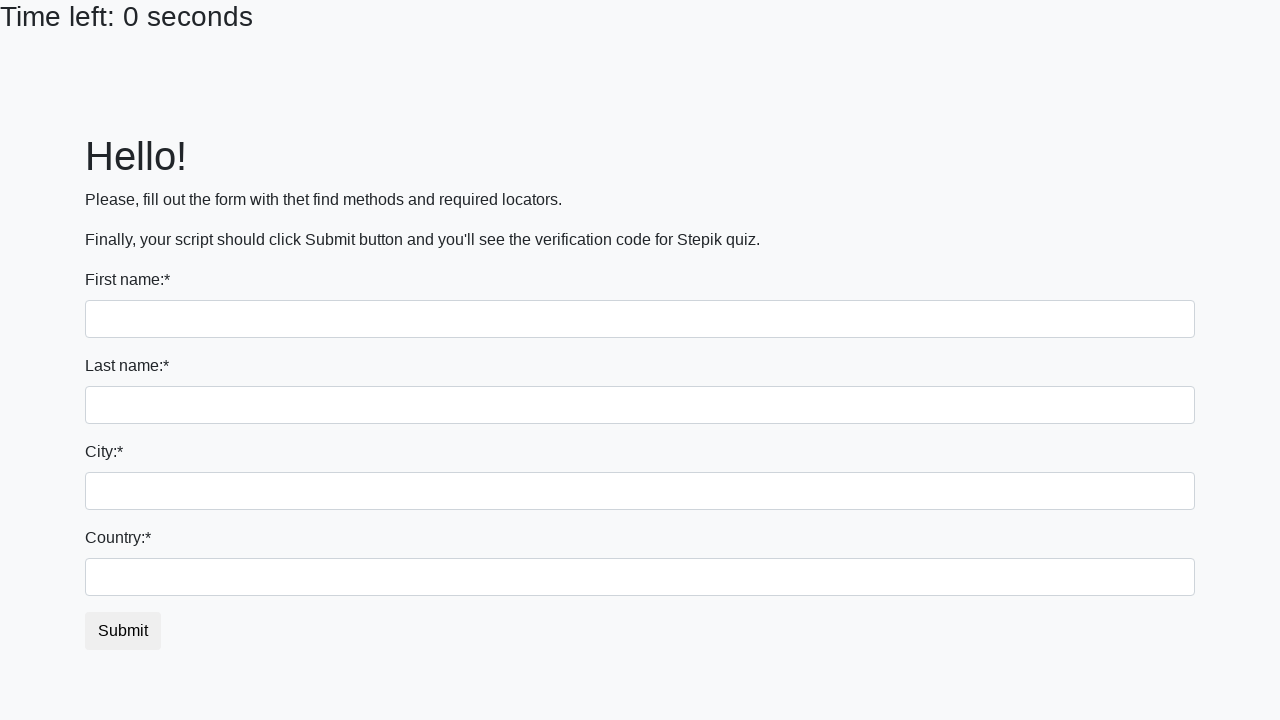